Tests browser window handling by clicking a Blogs button that opens a new window, then switching between parent and child windows

Starting URL: https://xathon.mettl.com/event/Dare2Code_

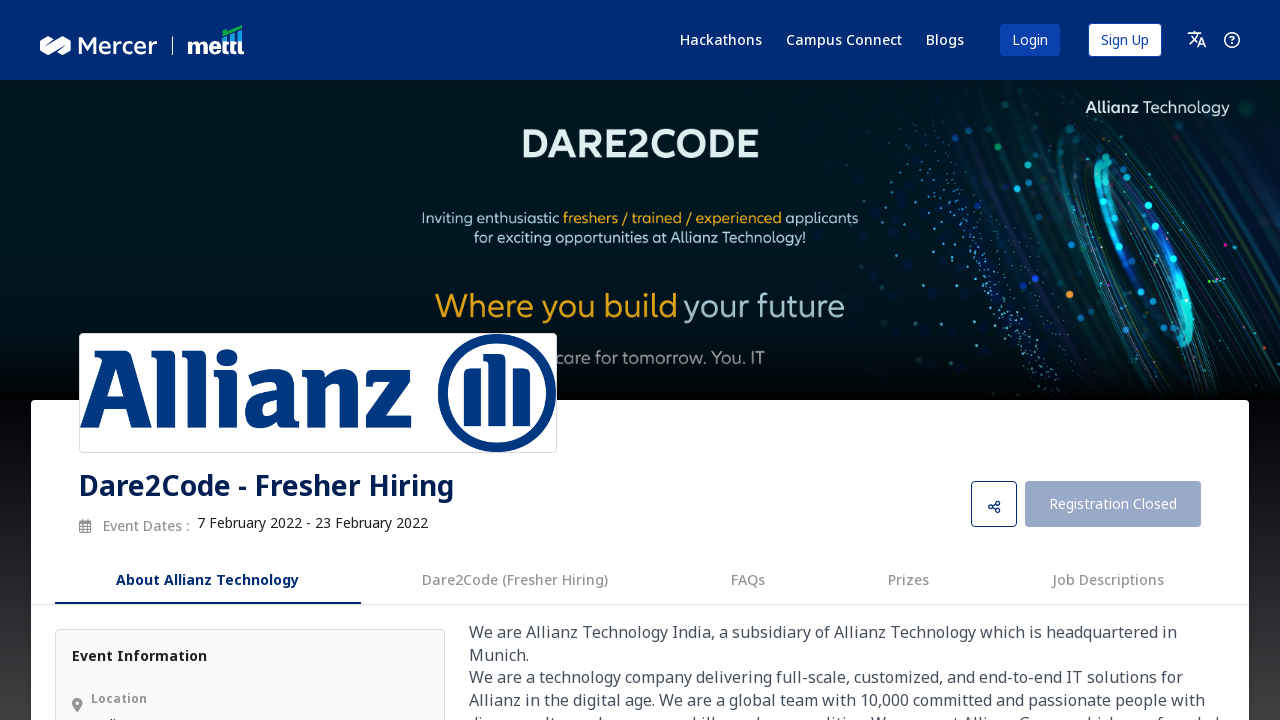

Clicked Blogs button to open new window at (945, 40) on xpath=//button[normalize-space()='Blogs']
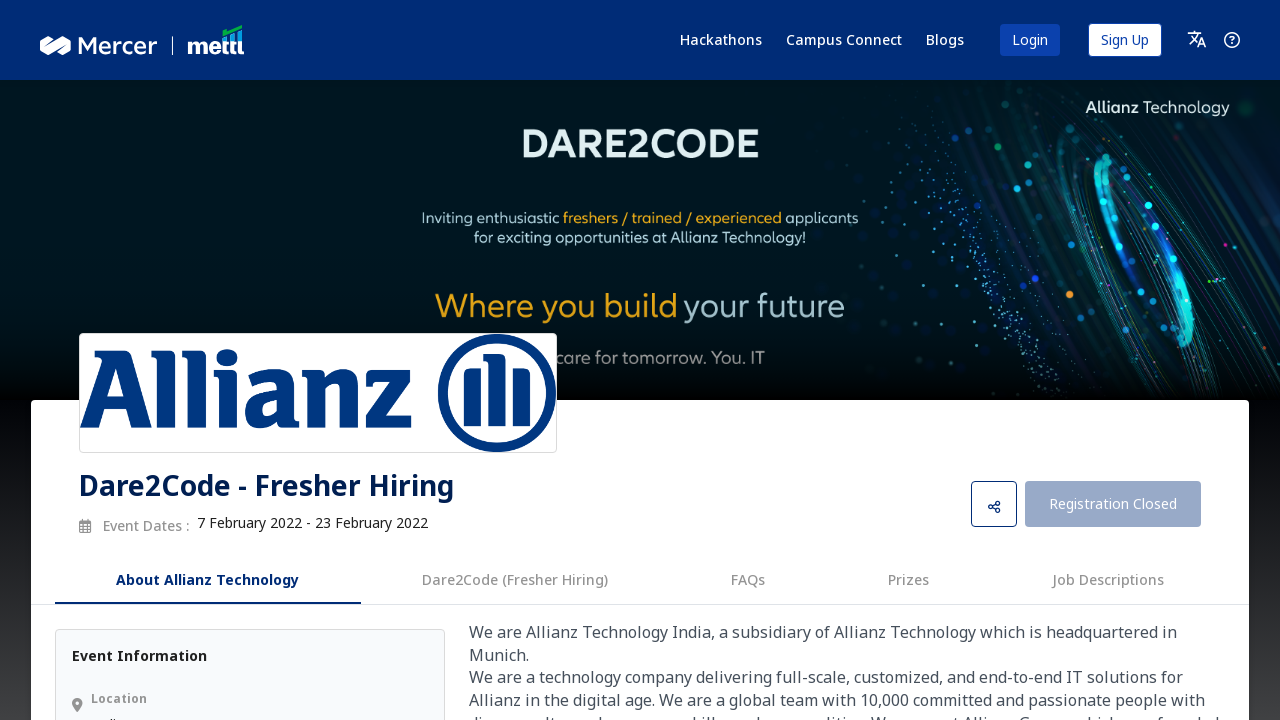

New window opened and captured
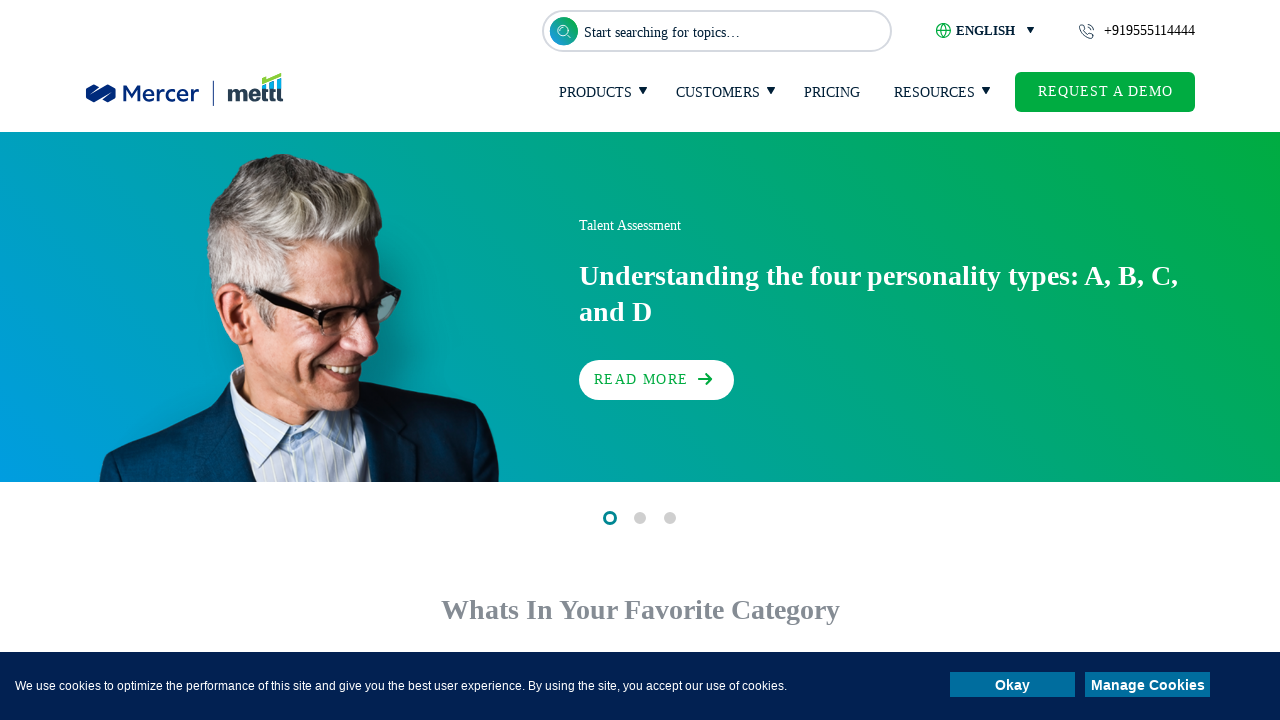

Retrieved new page title: Best Practices and Emerging Trends In Talent Management and L&D - Mercer | Mettl Blog
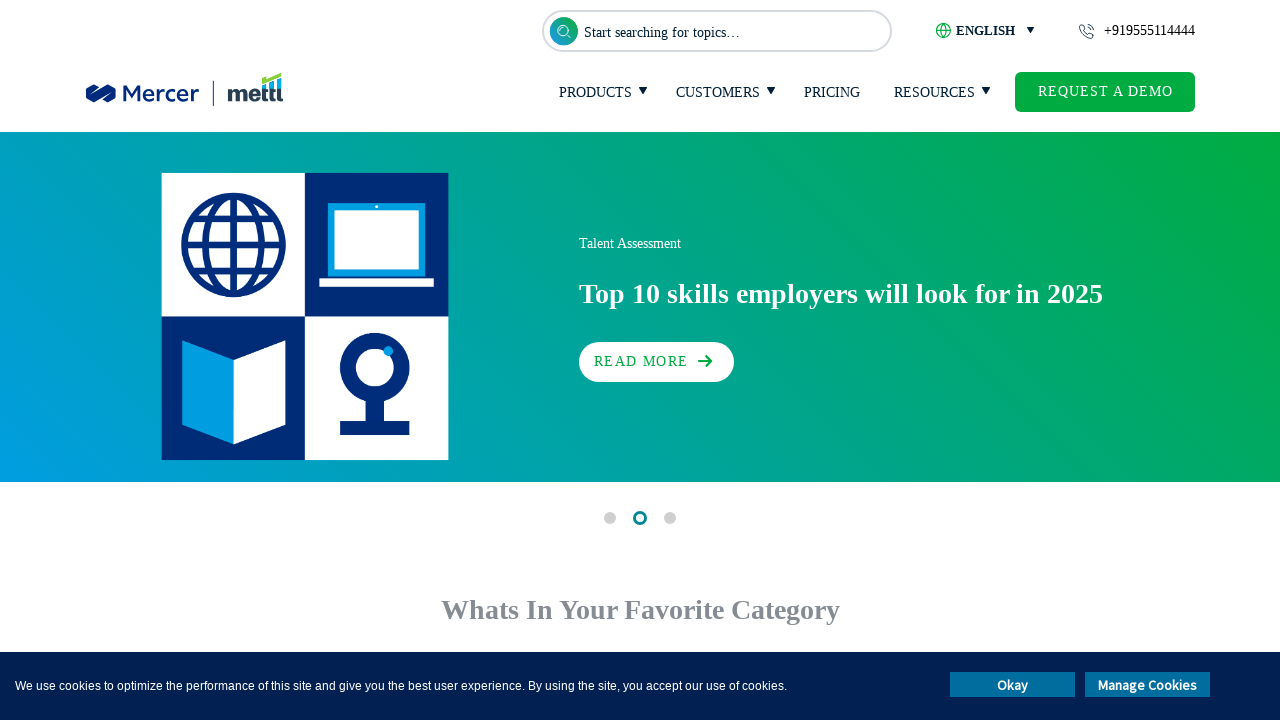

Confirmed parent page is still Dare2Code
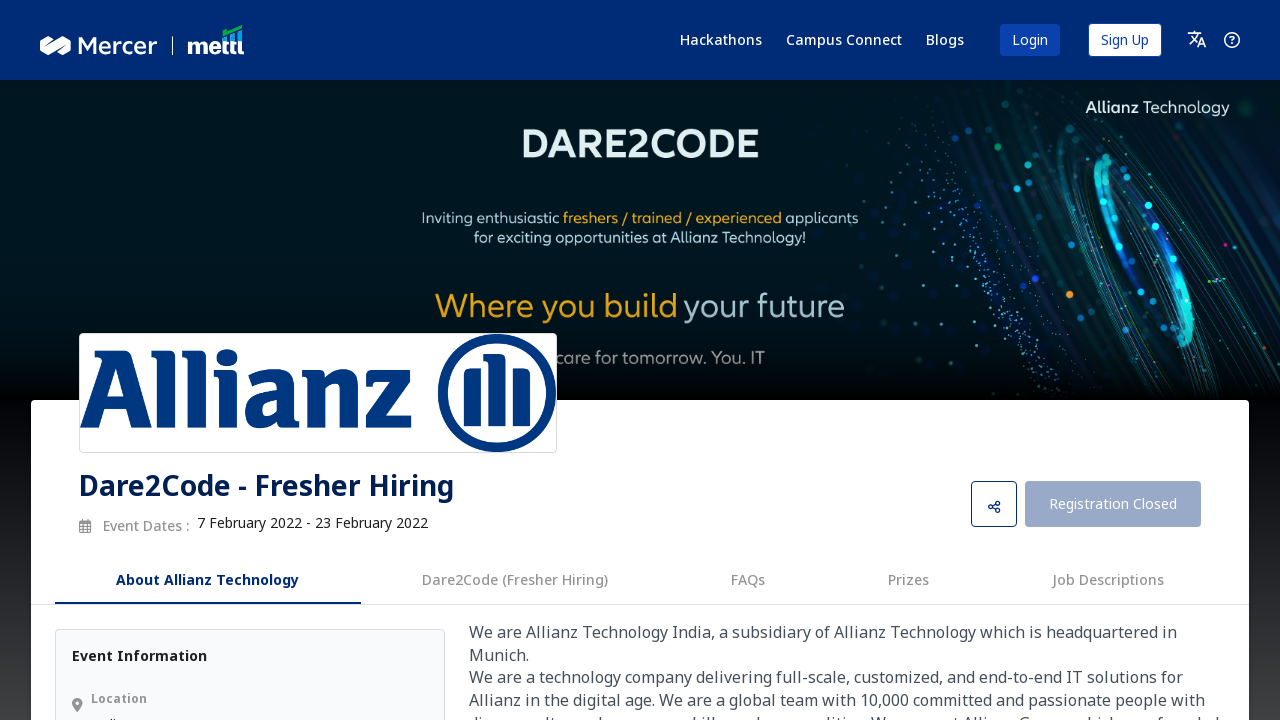

Retrieved parent page URL: https://xathon.mettl.com/event/Dare2Code_
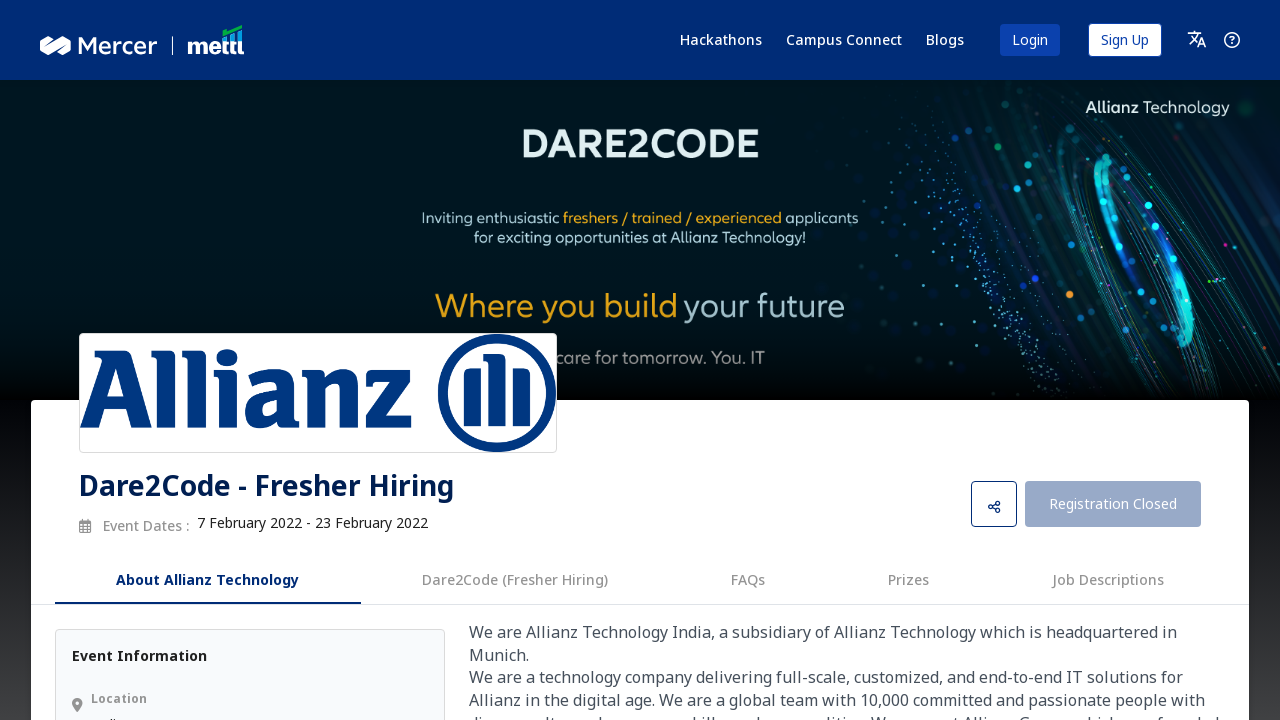

Retrieved parent page title: Dare2Code
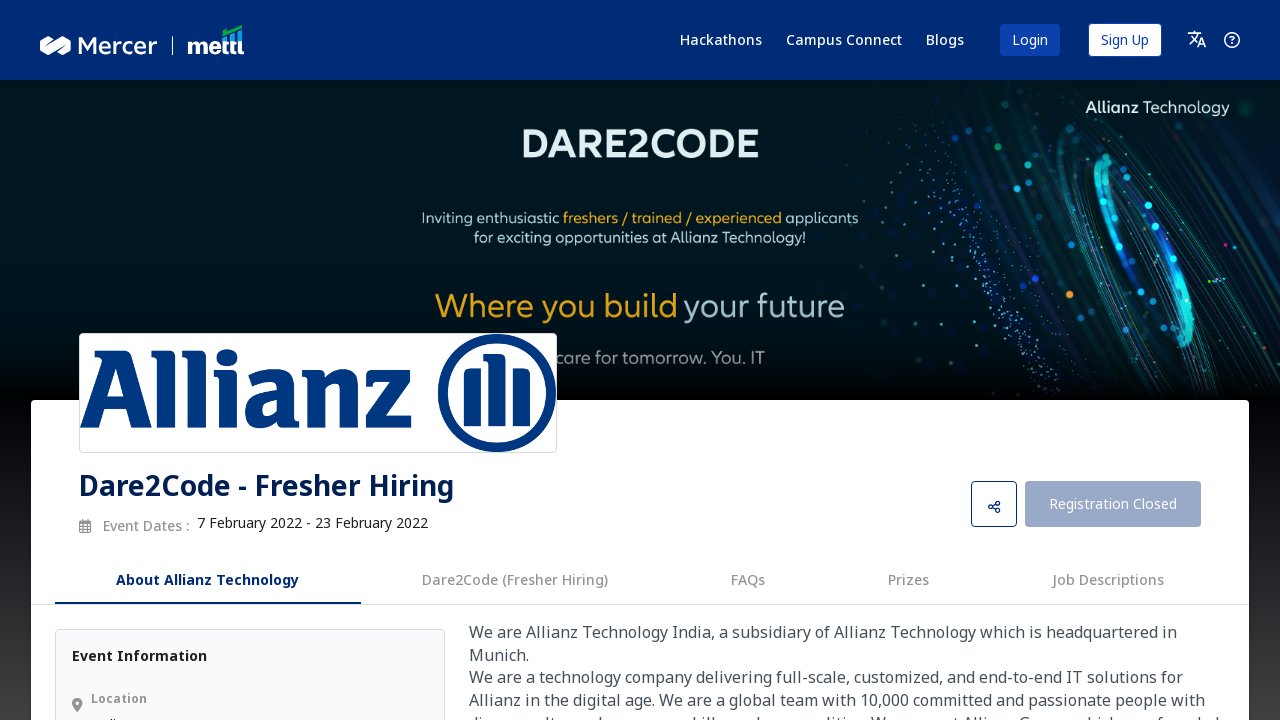

Parent and child windows are accessible without switching
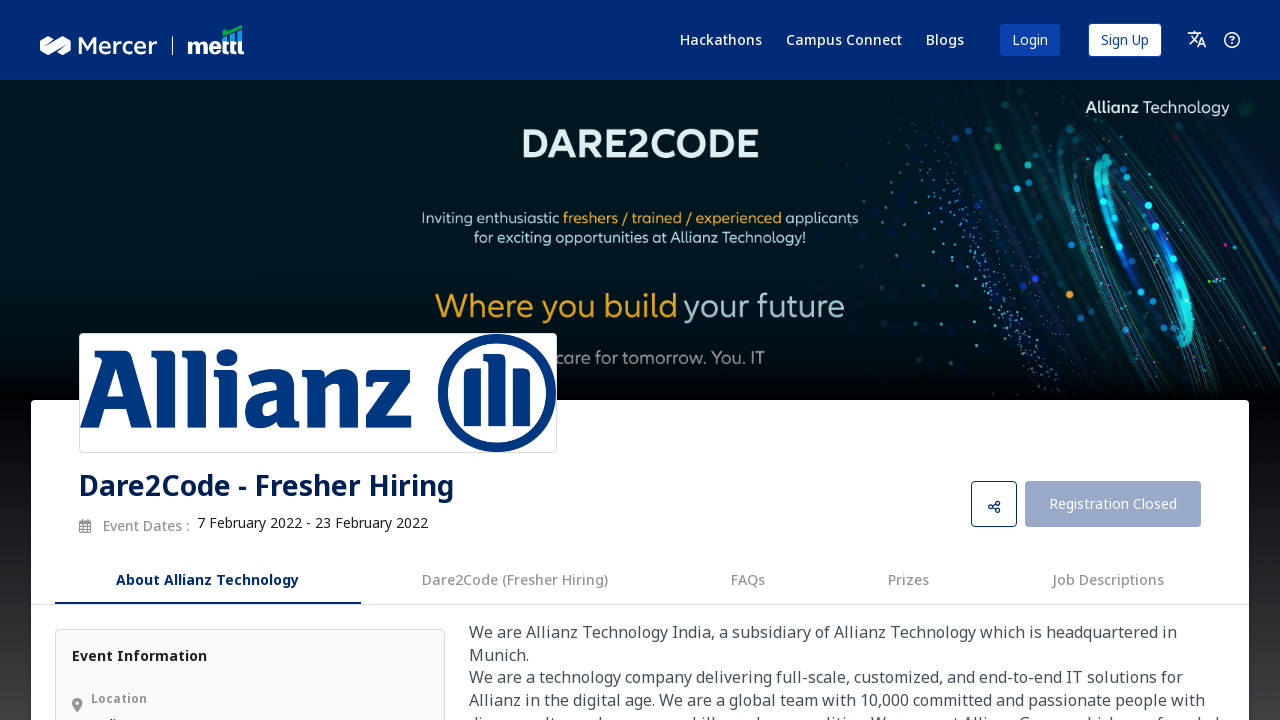

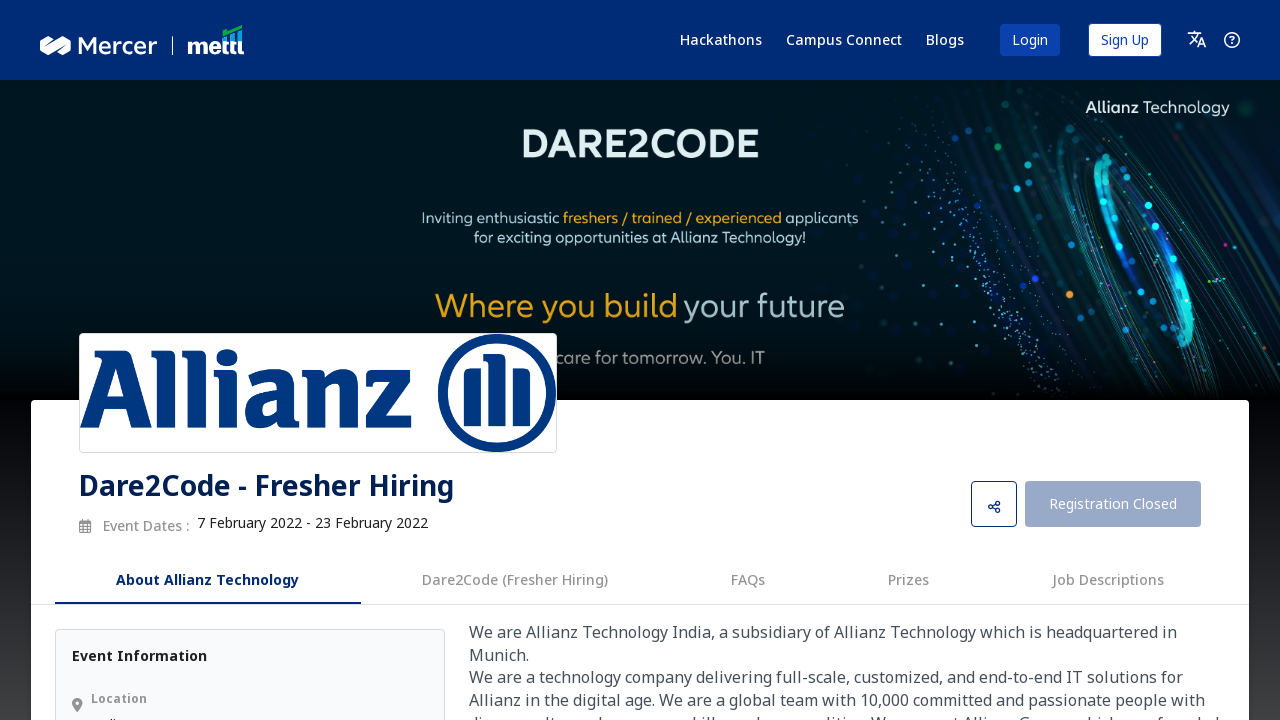